Tests radio button functionality by clicking through three different radio button options using various selector strategies (id, CSS selector, and XPath)

Starting URL: https://formy-project.herokuapp.com/radiobutton

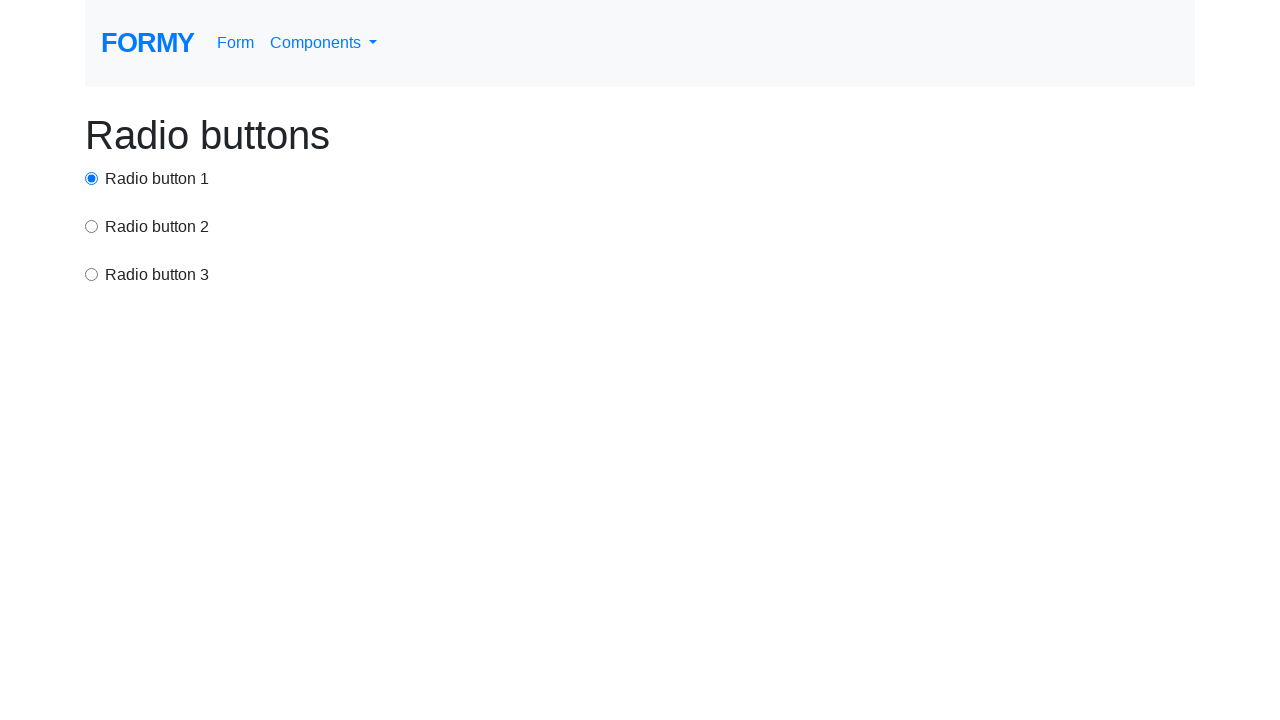

Clicked first radio button using id selector at (92, 178) on #radio-button-1
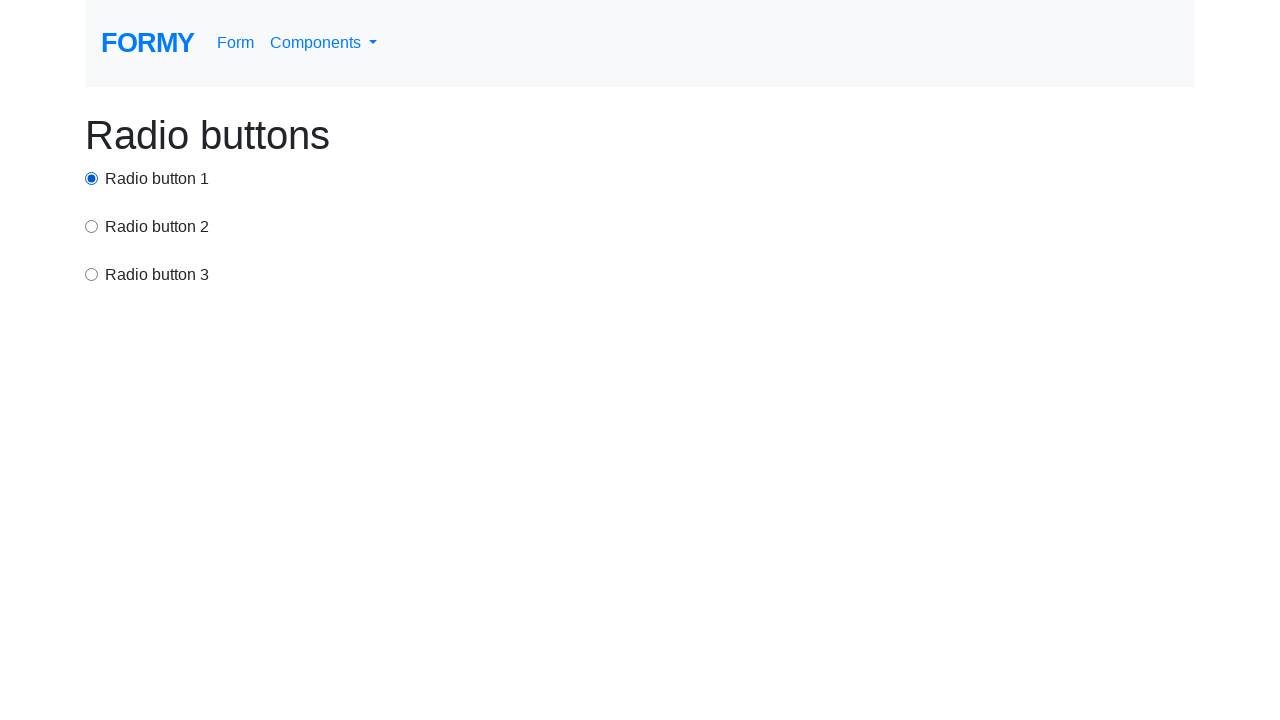

Clicked second radio button using CSS selector at (92, 226) on input[value='option2']
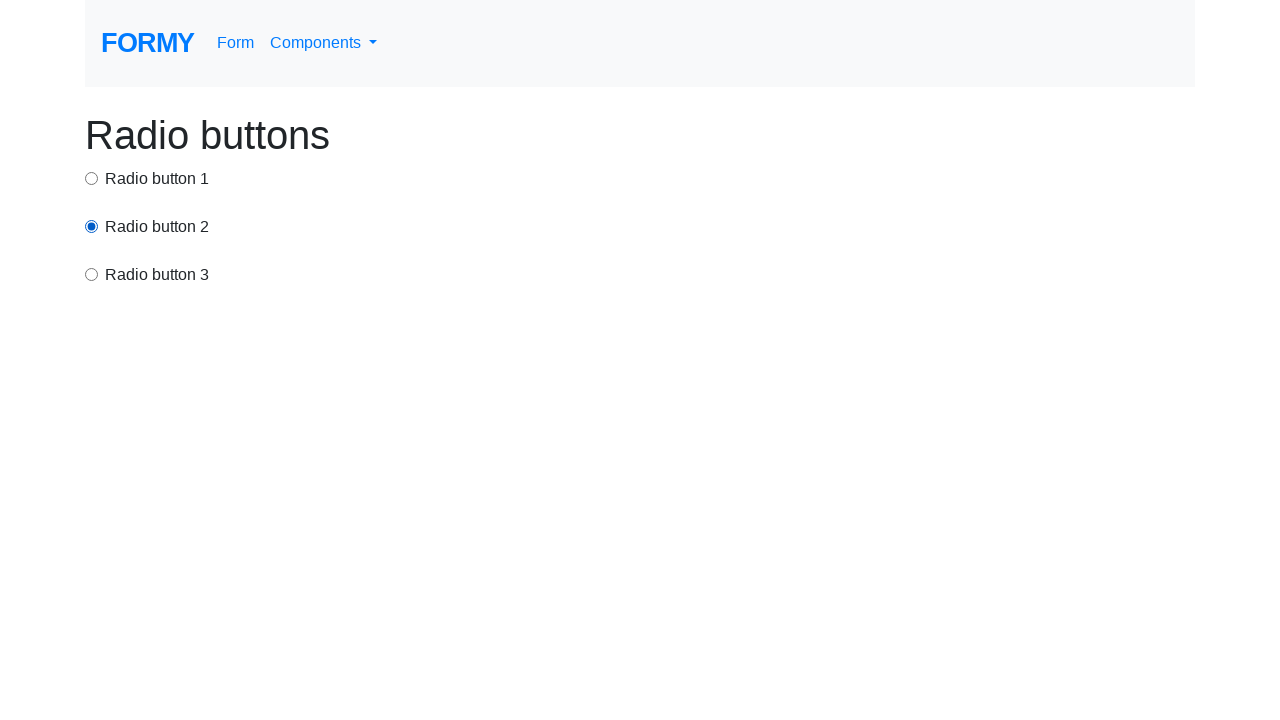

Clicked third radio button using XPath selector at (92, 274) on xpath=/html/body/div/div[3]/input
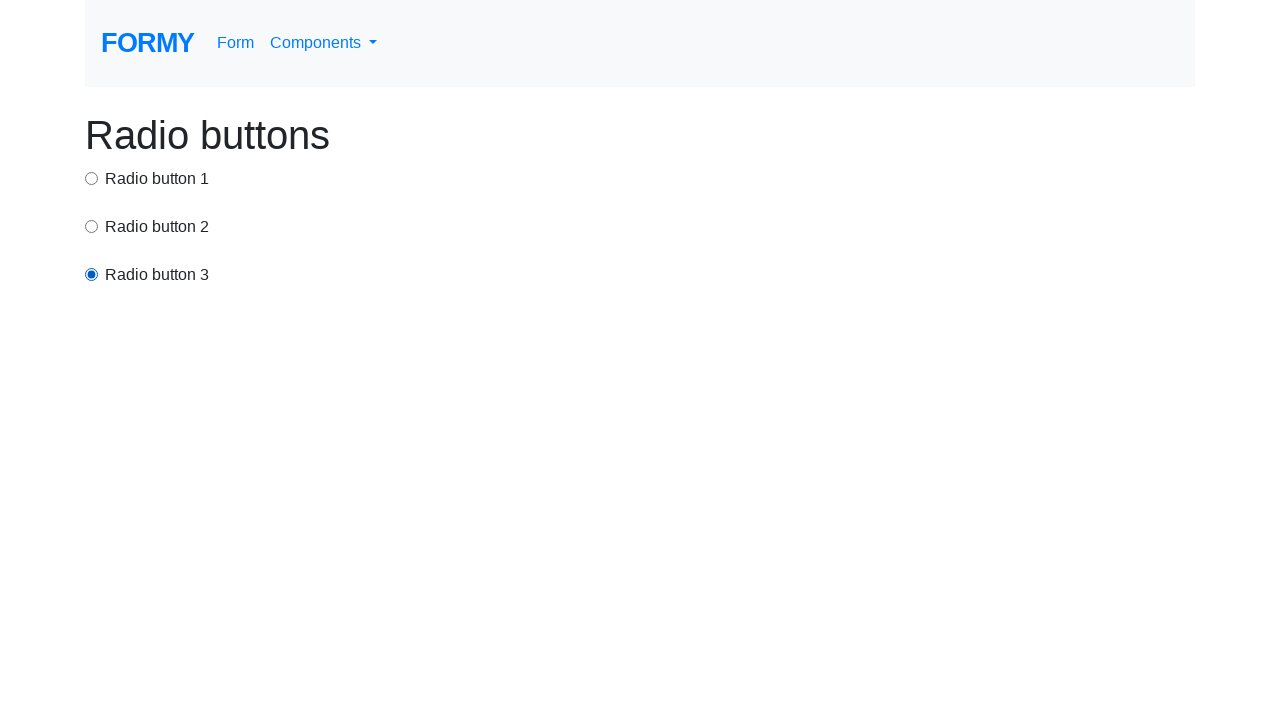

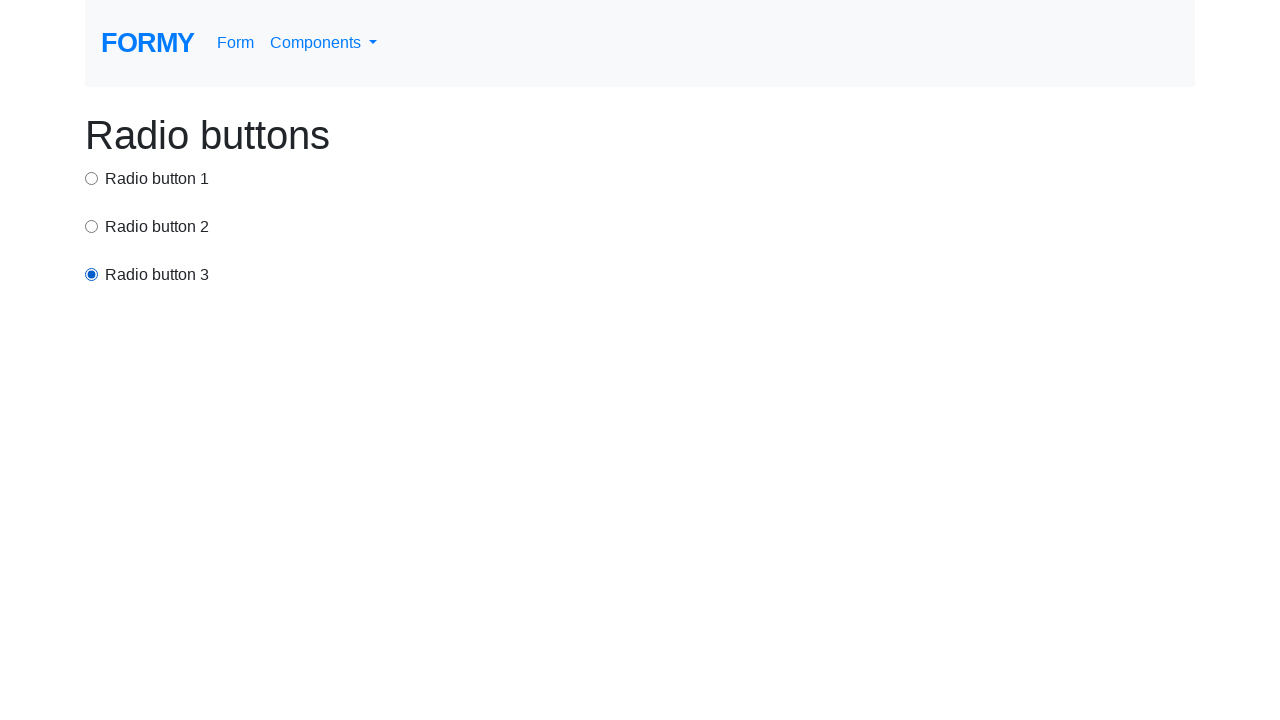